Tests file upload functionality by uploading a file and verifying the success message is displayed

Starting URL: https://the-internet.herokuapp.com/upload

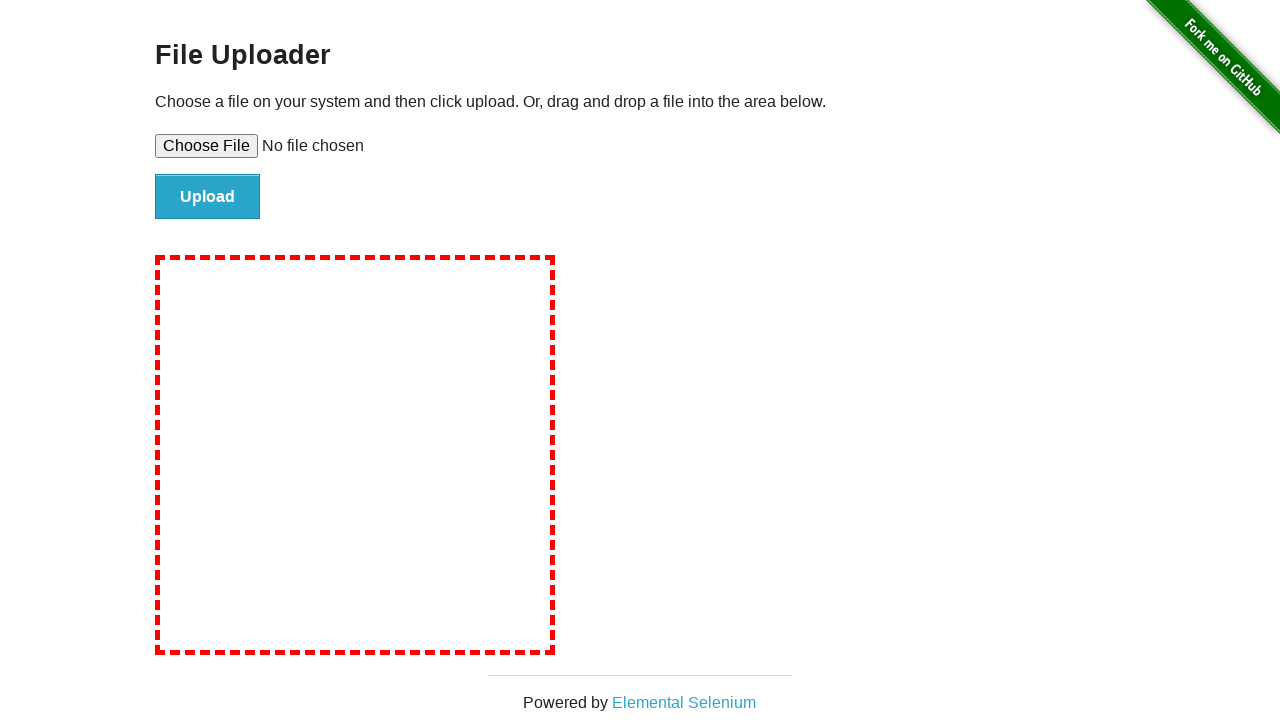

Created temporary test file for upload
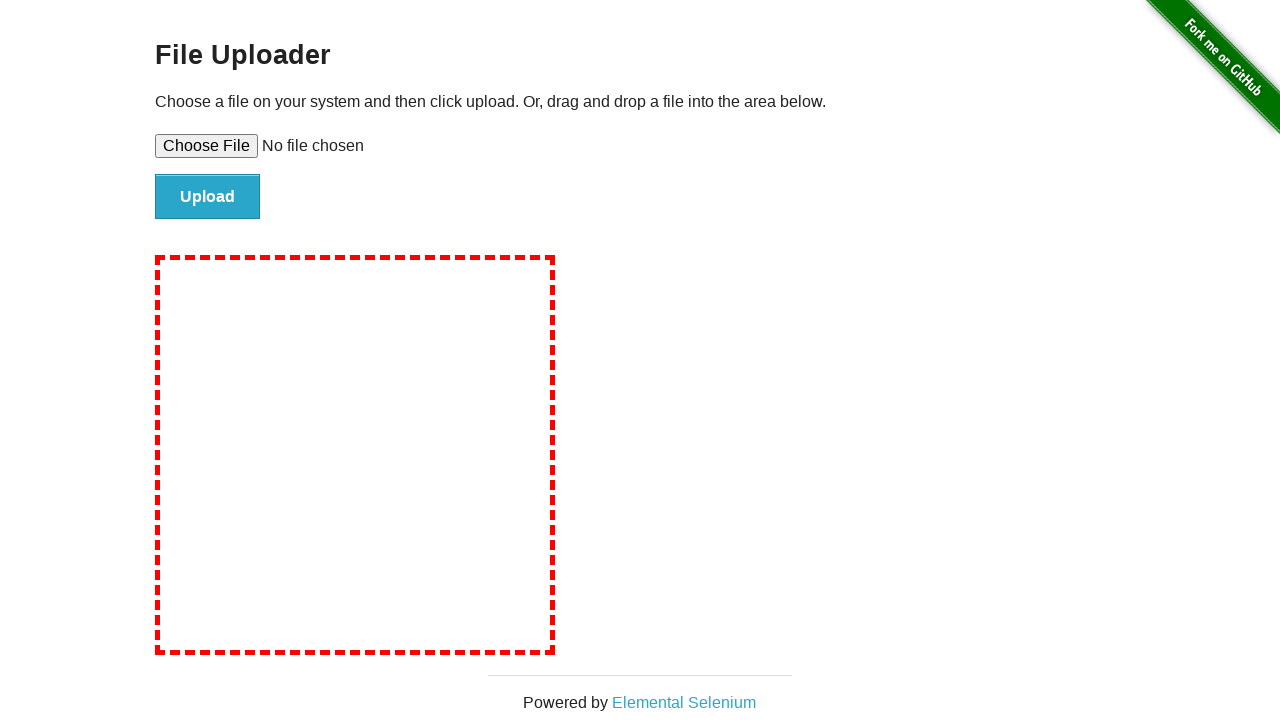

Set input file to upload test file
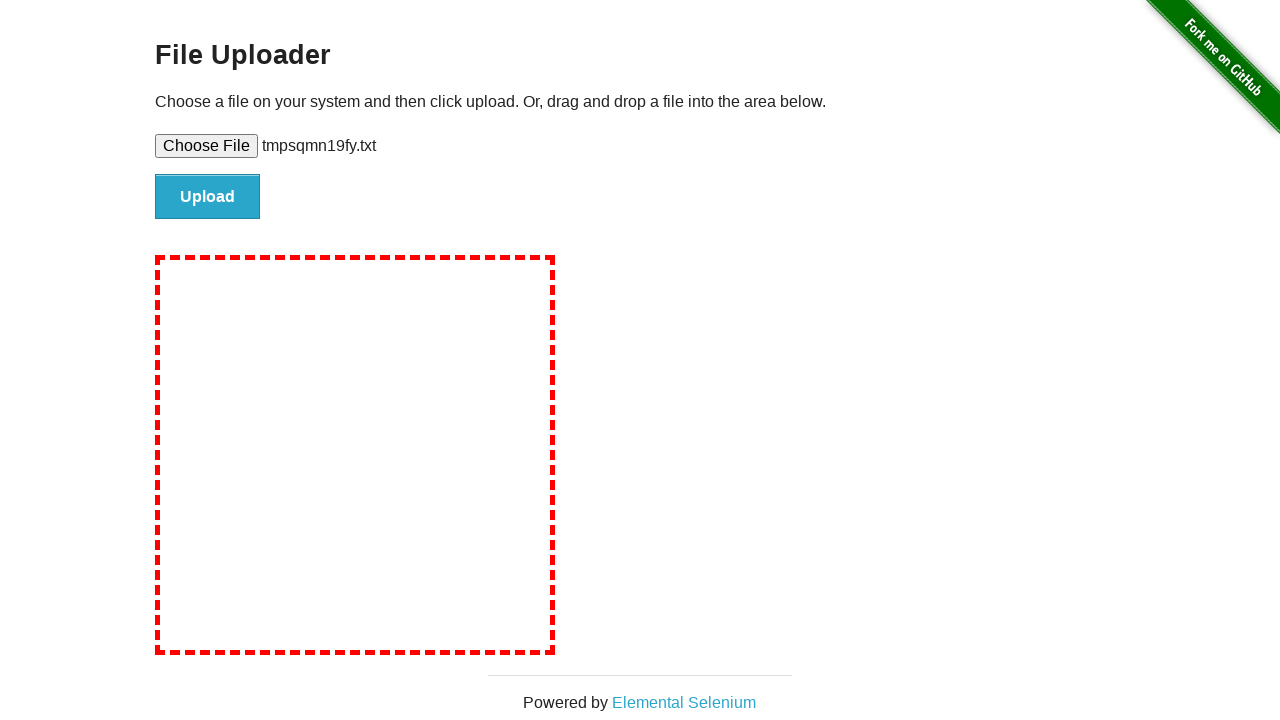

Clicked upload button to submit file at (208, 197) on #file-submit
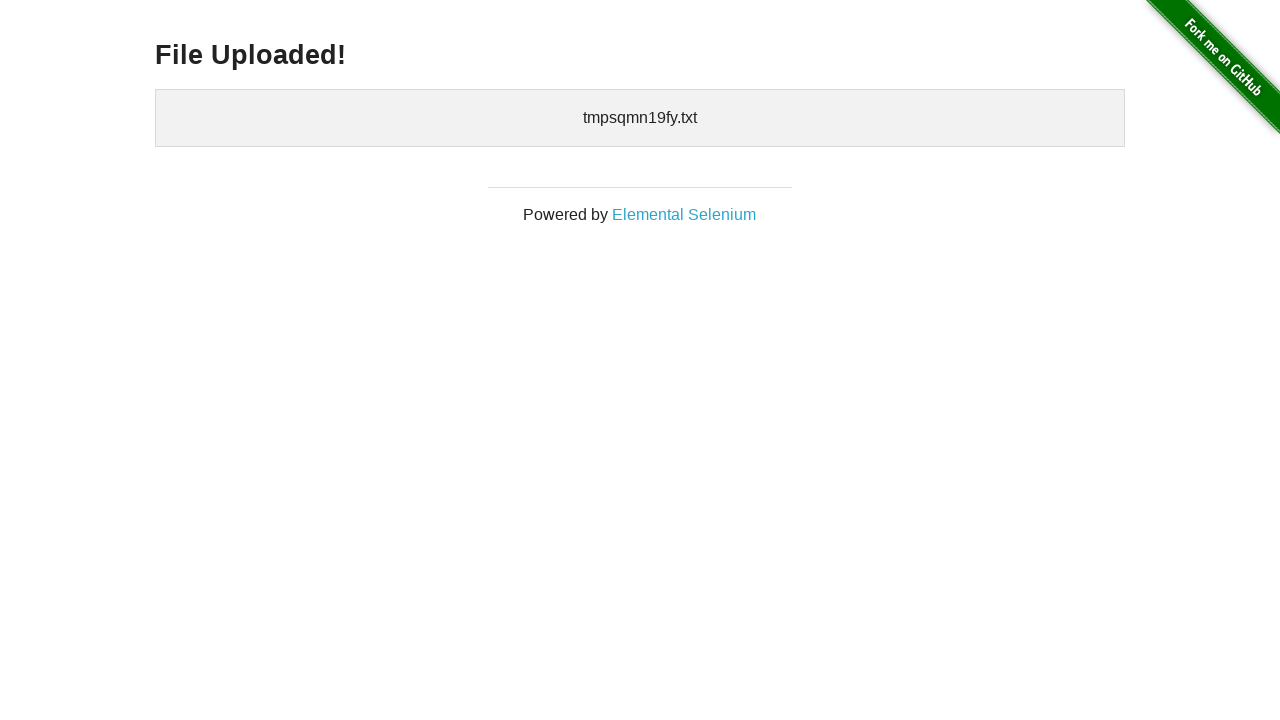

File upload success message displayed
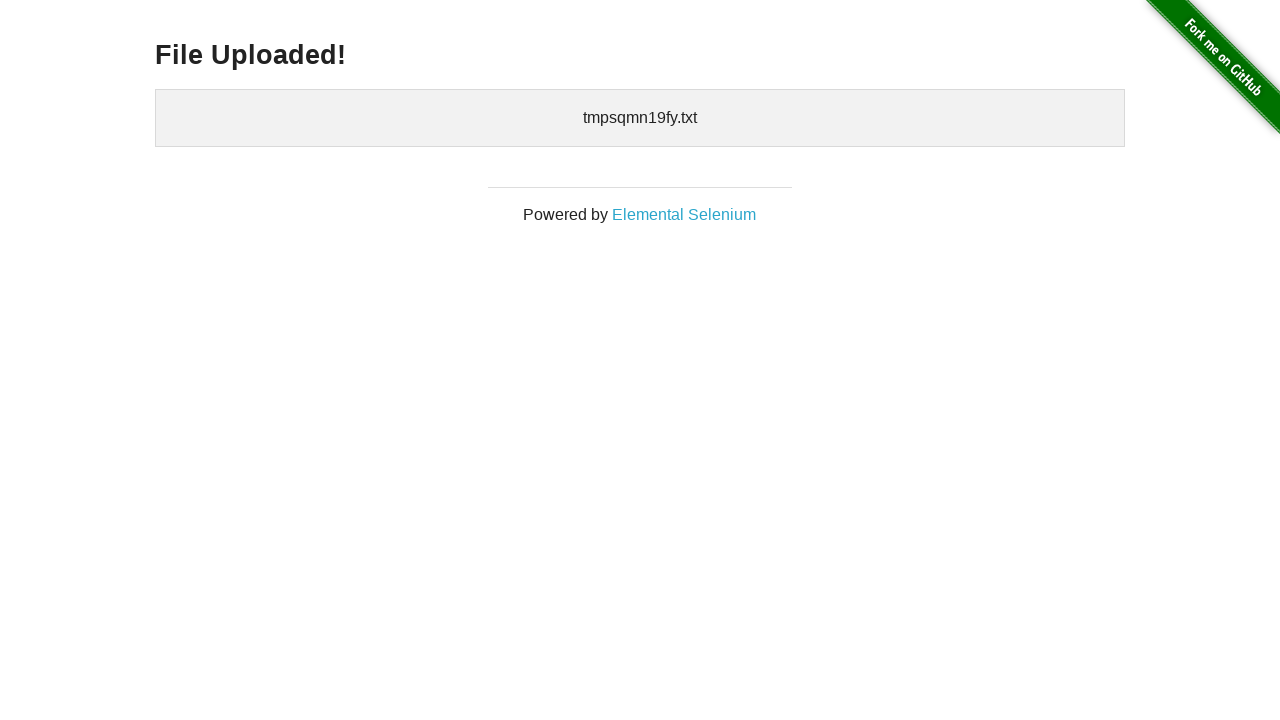

Cleaned up temporary test file
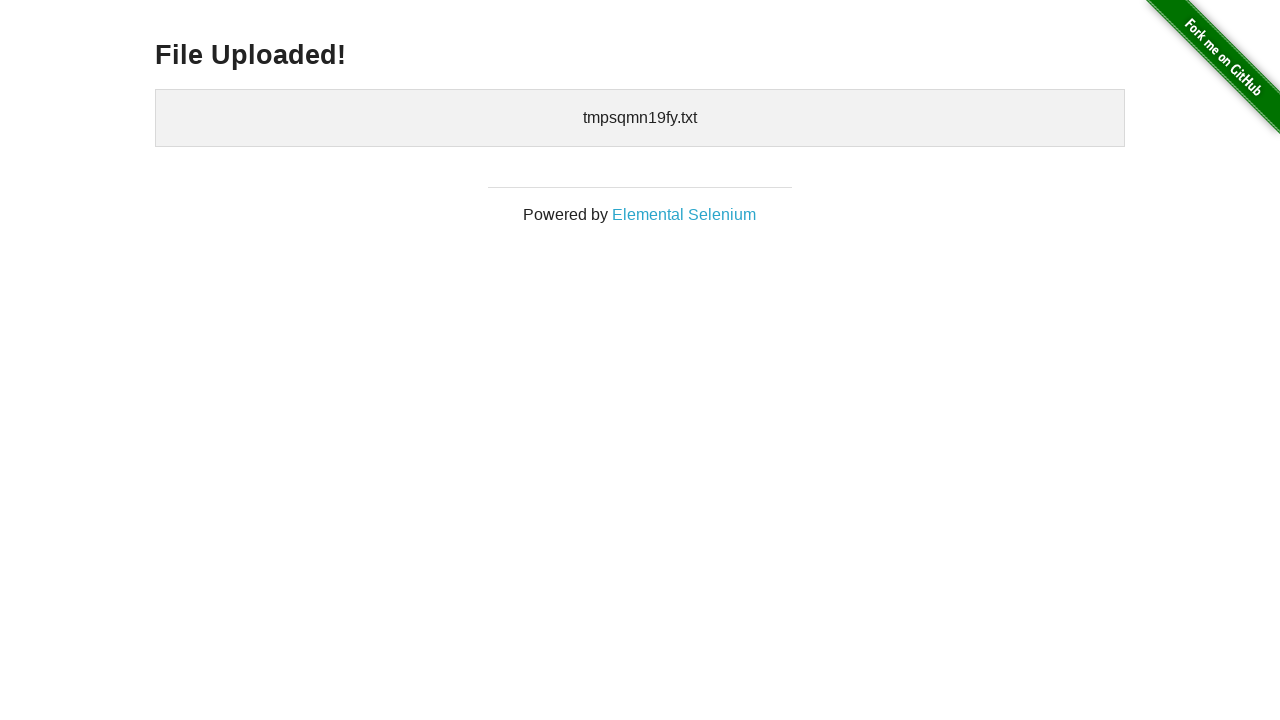

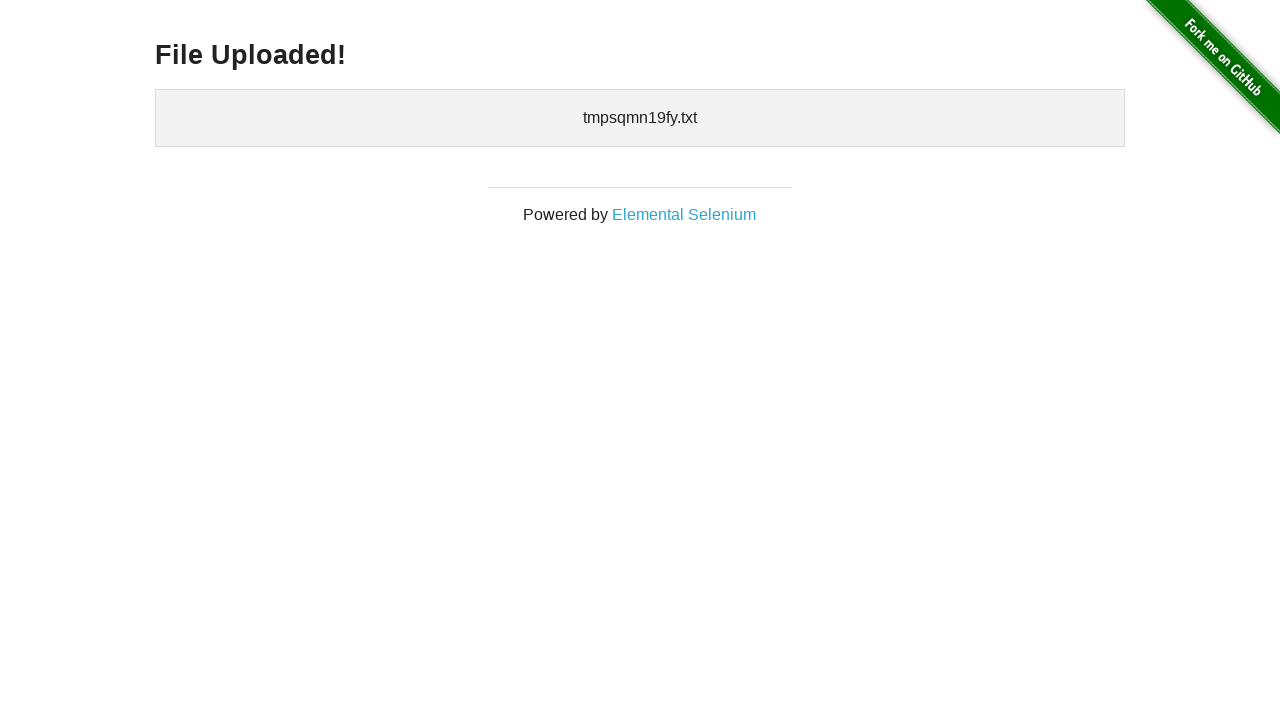